Tests JavaScript confirm popup handling by clicking a button to trigger a confirm dialog, accepting the alert, and verifying the confirmation result text appears on the page.

Starting URL: https://demoqa.com/alerts

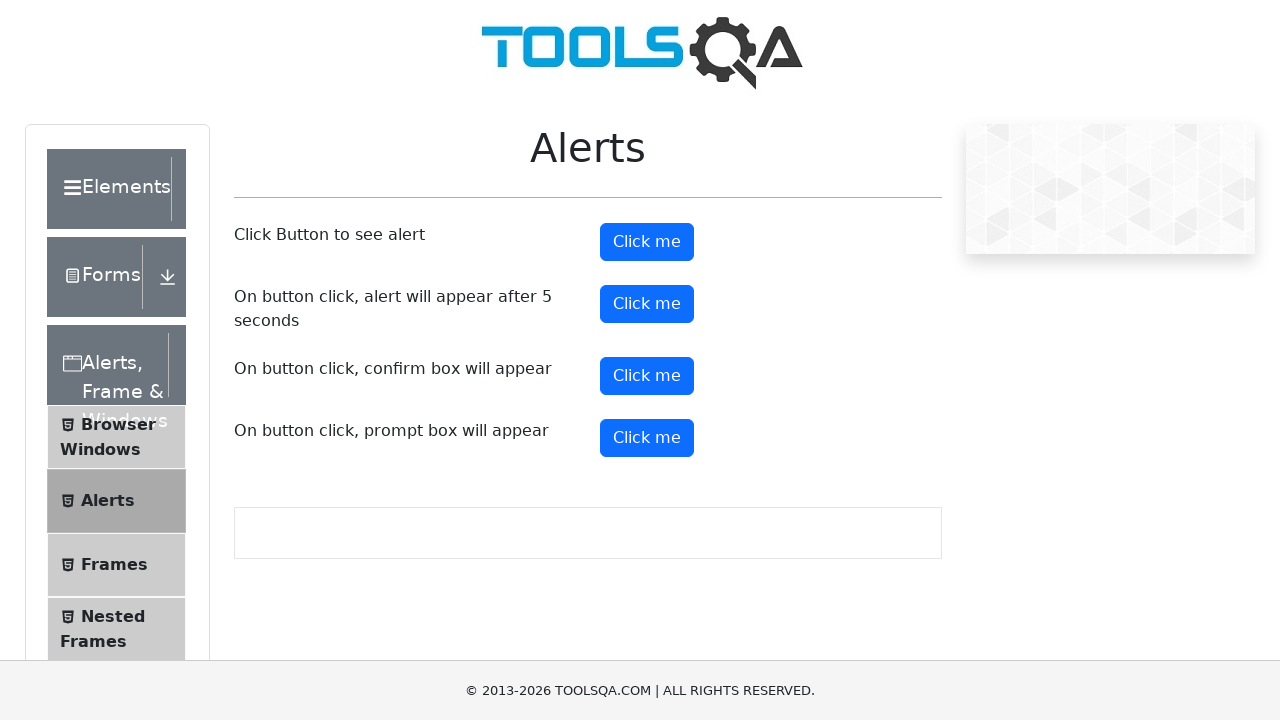

Set up dialog handler to accept confirm popups
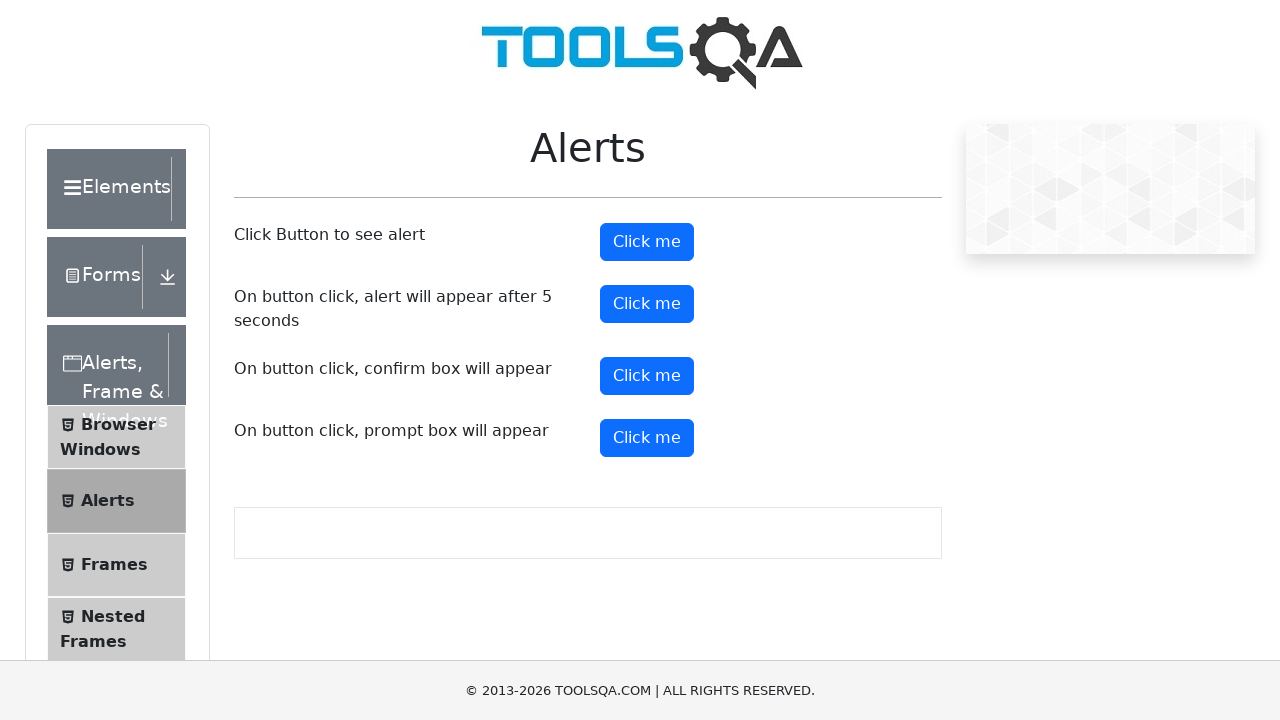

Clicked confirm button to trigger confirm popup at (647, 376) on #confirmButton
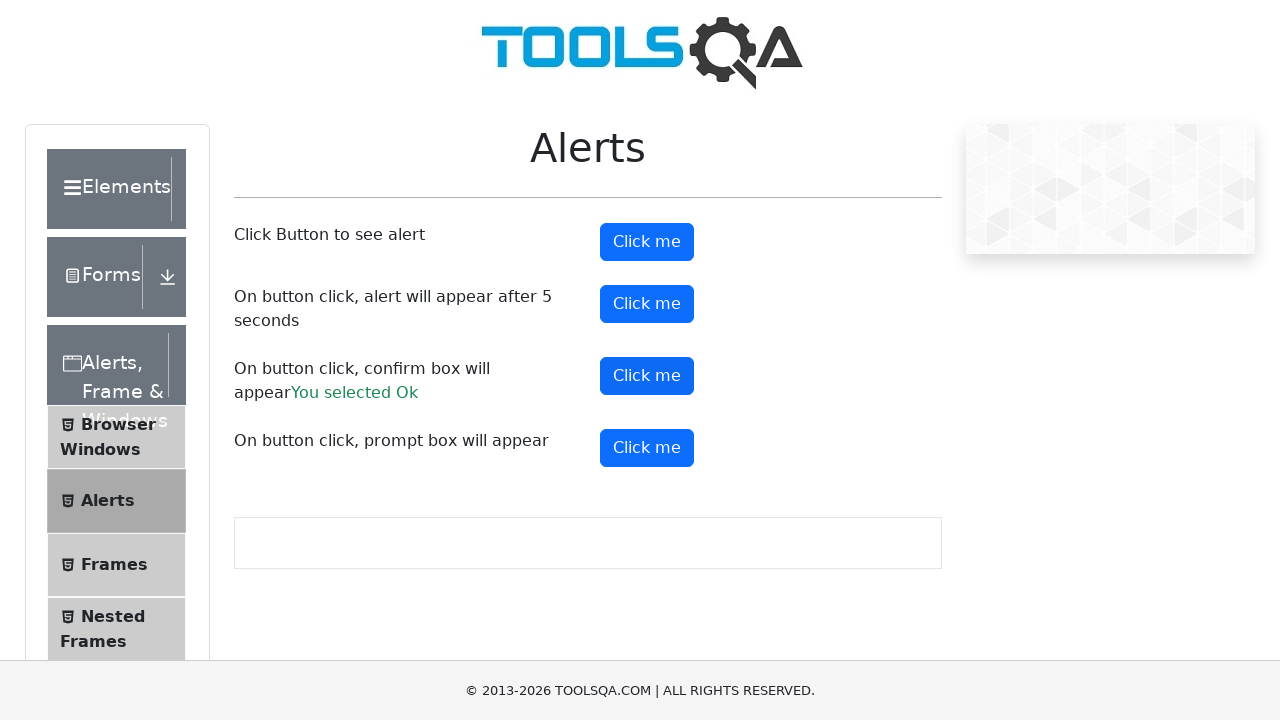

Confirm result text appeared on the page
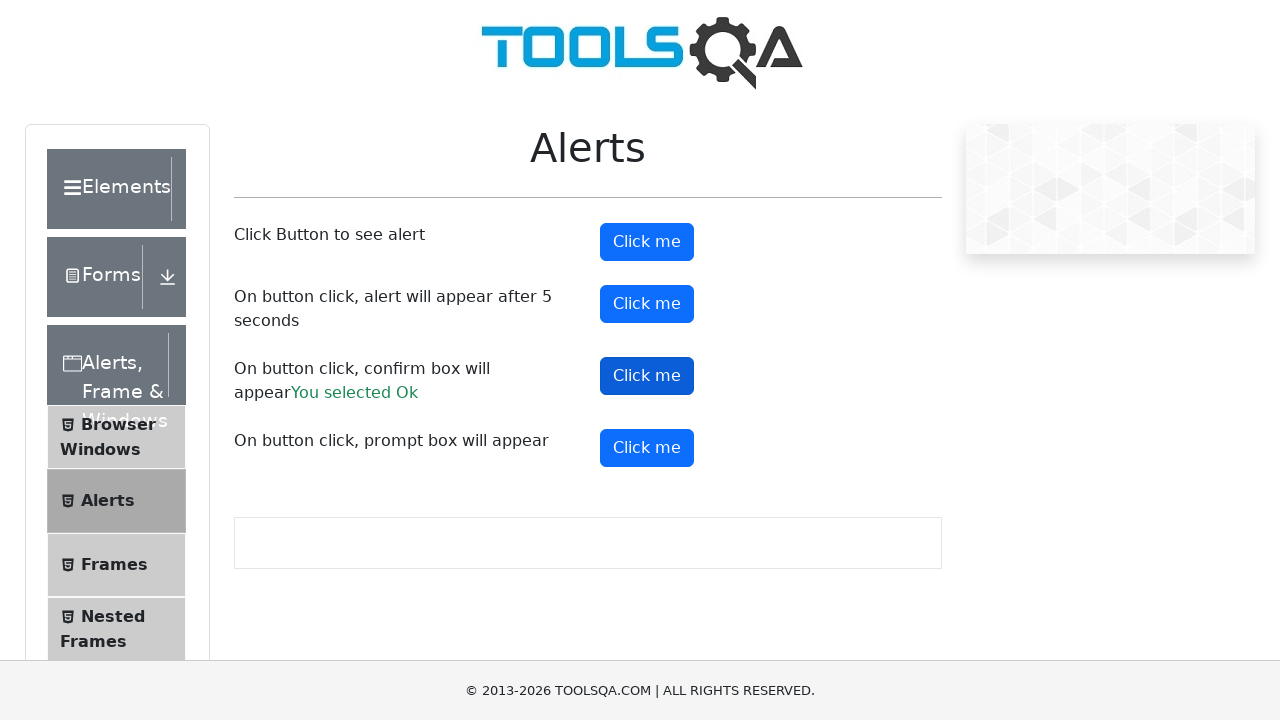

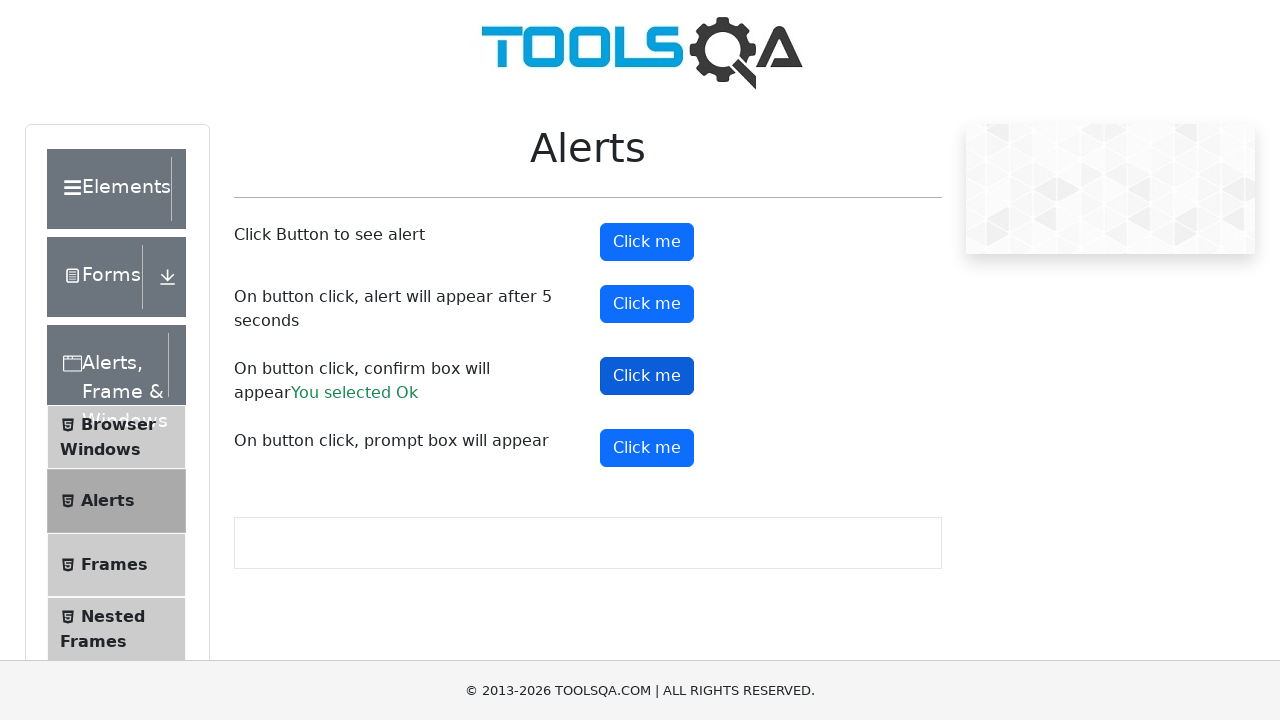